Tests key press functionality by navigating to the Key Presses page, typing a character, and pressing backspace

Starting URL: https://the-internet.herokuapp.com/

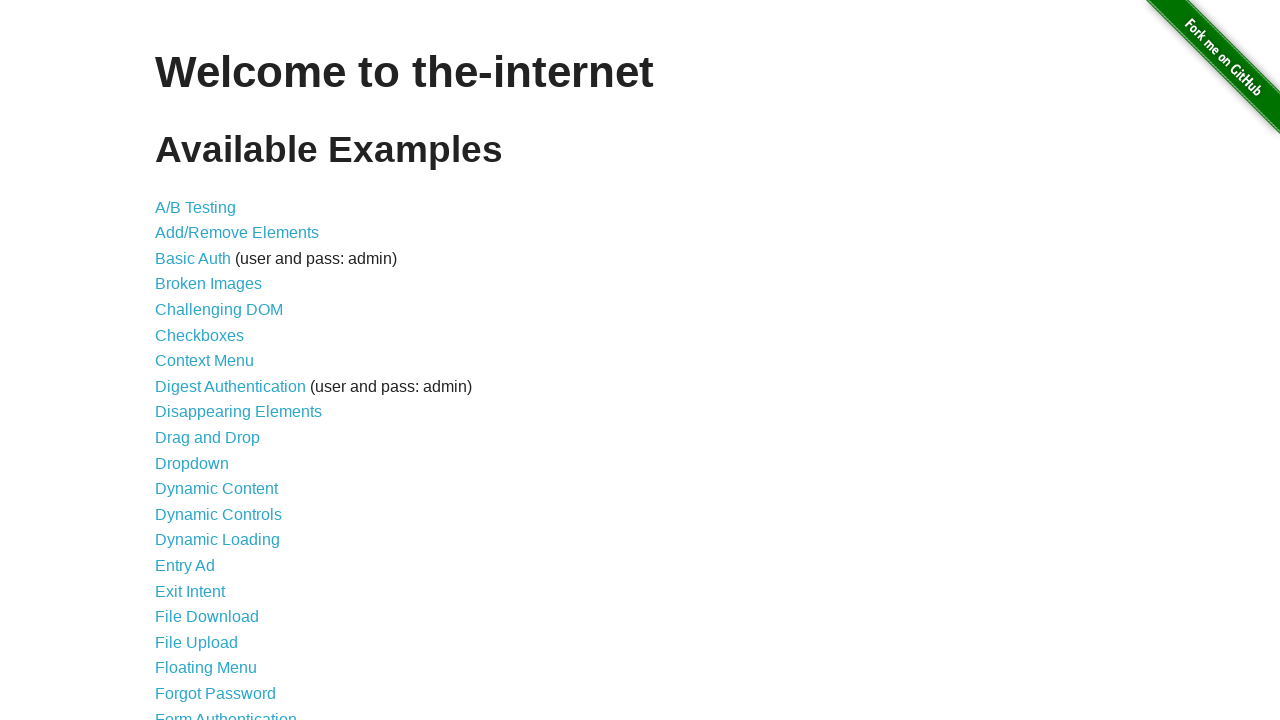

Clicked Key Presses link to navigate to key press test page at (200, 360) on text=Key Presses
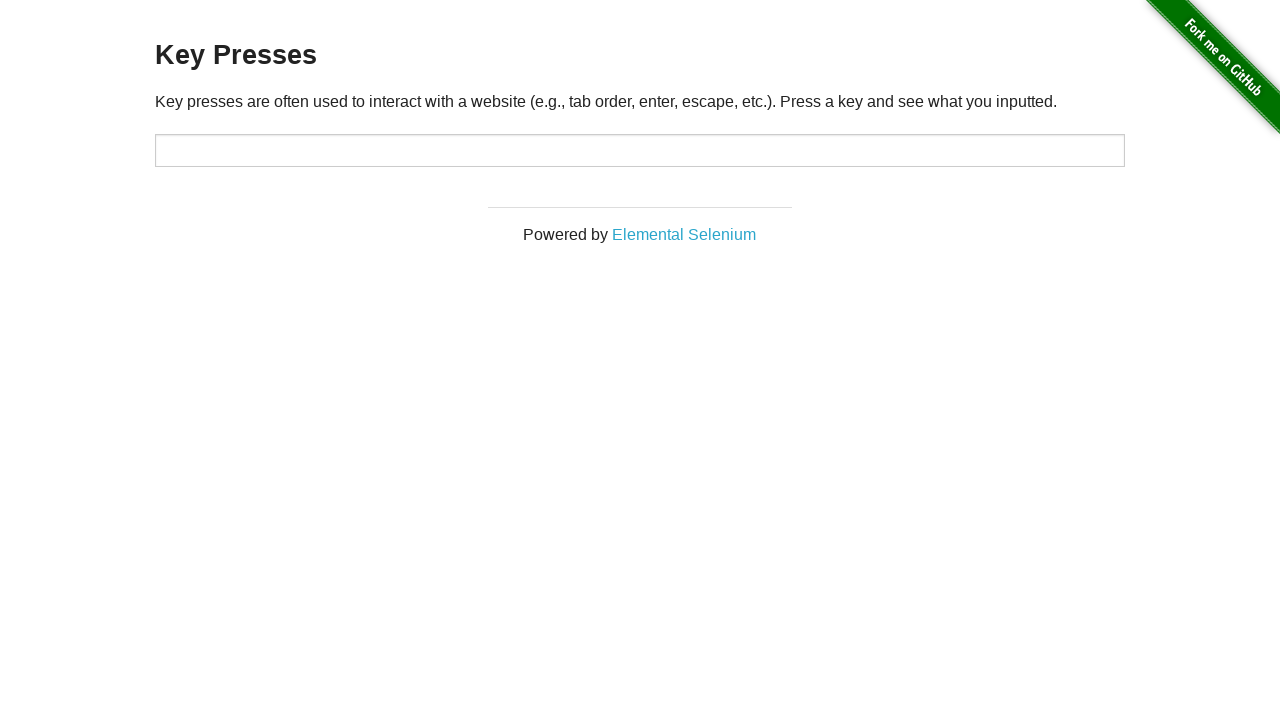

Typed 'A' character in target input field on #target
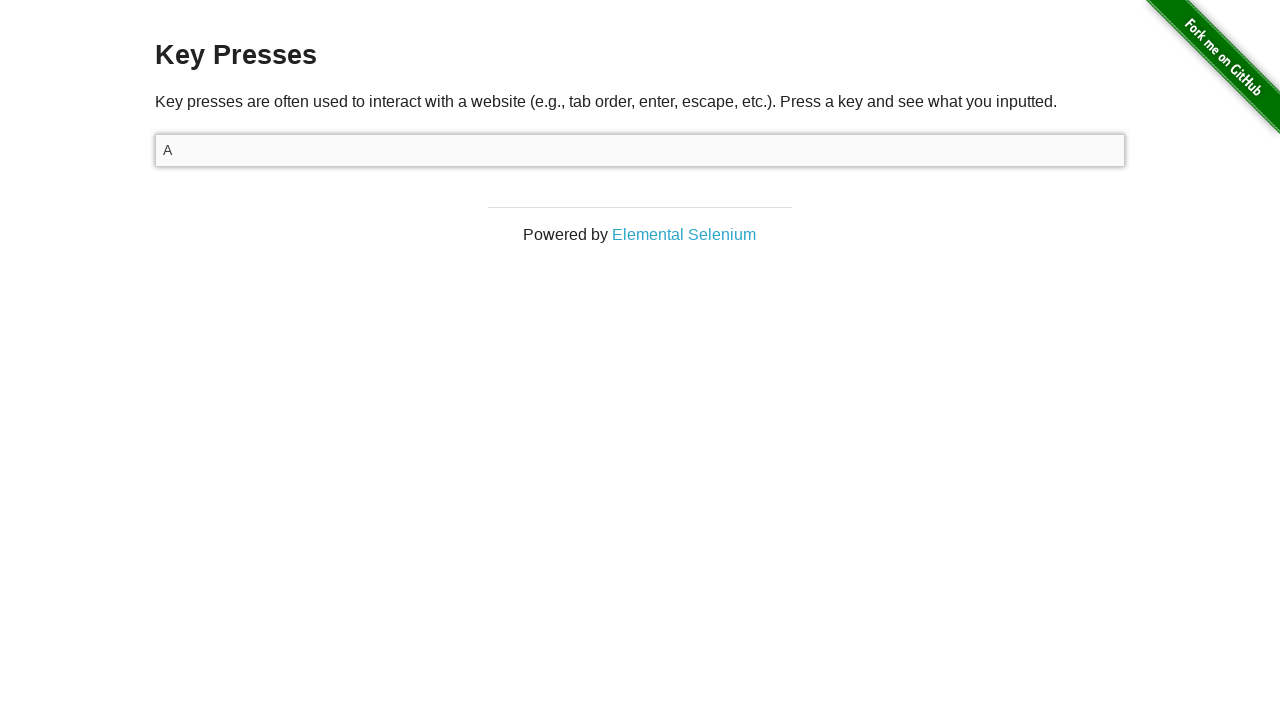

Pressed Backspace key to delete the typed character on #target
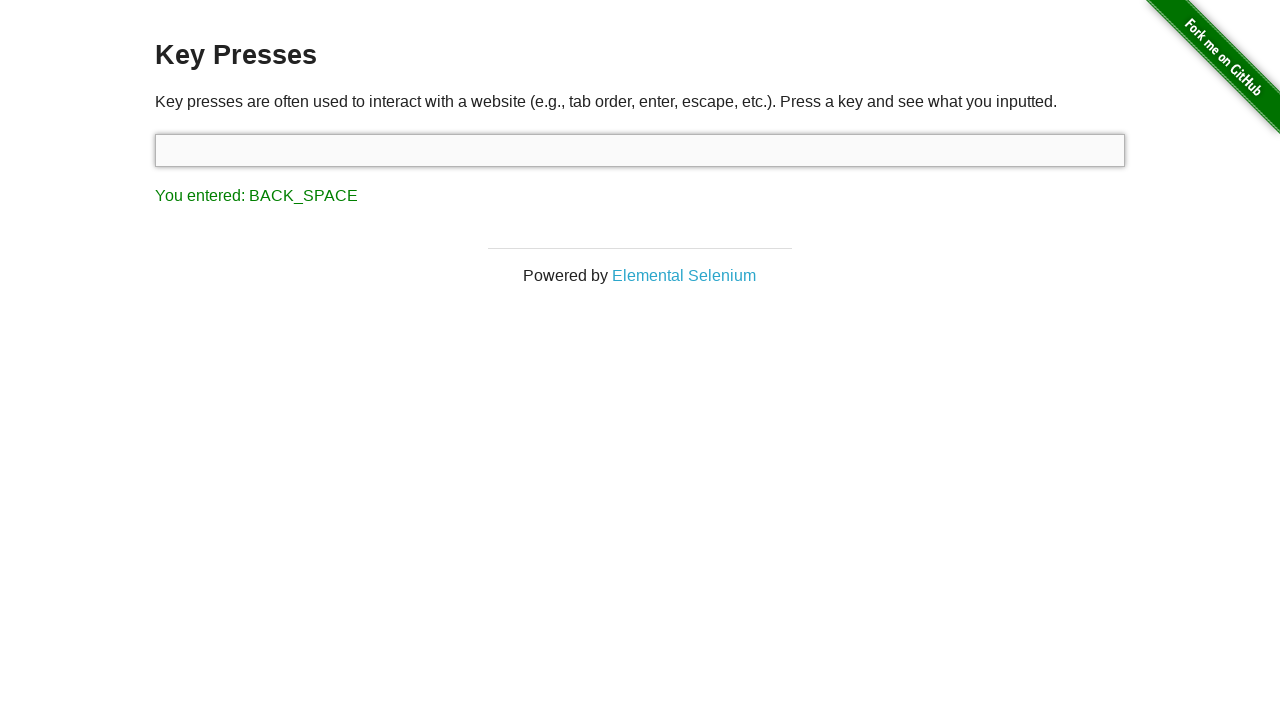

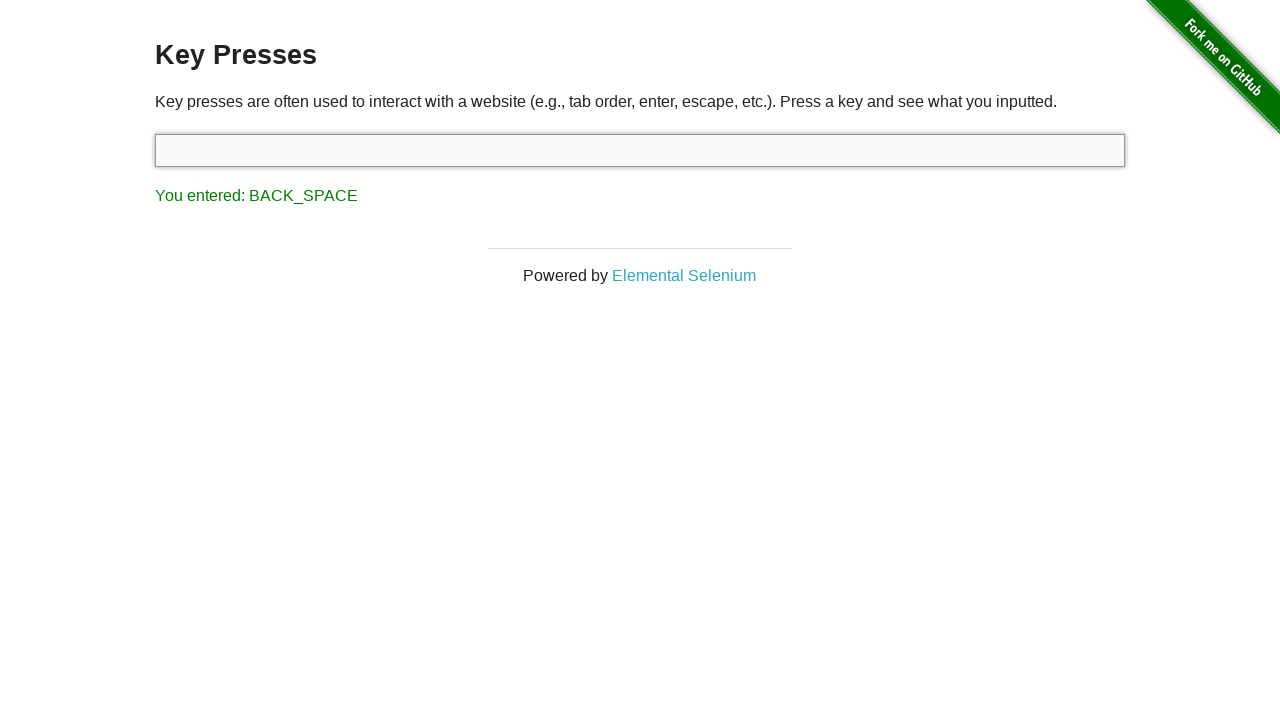